Automates interaction with a radio button on a practice form by clicking it and verifying its state

Starting URL: https://demoqa.com/automation-practice-form

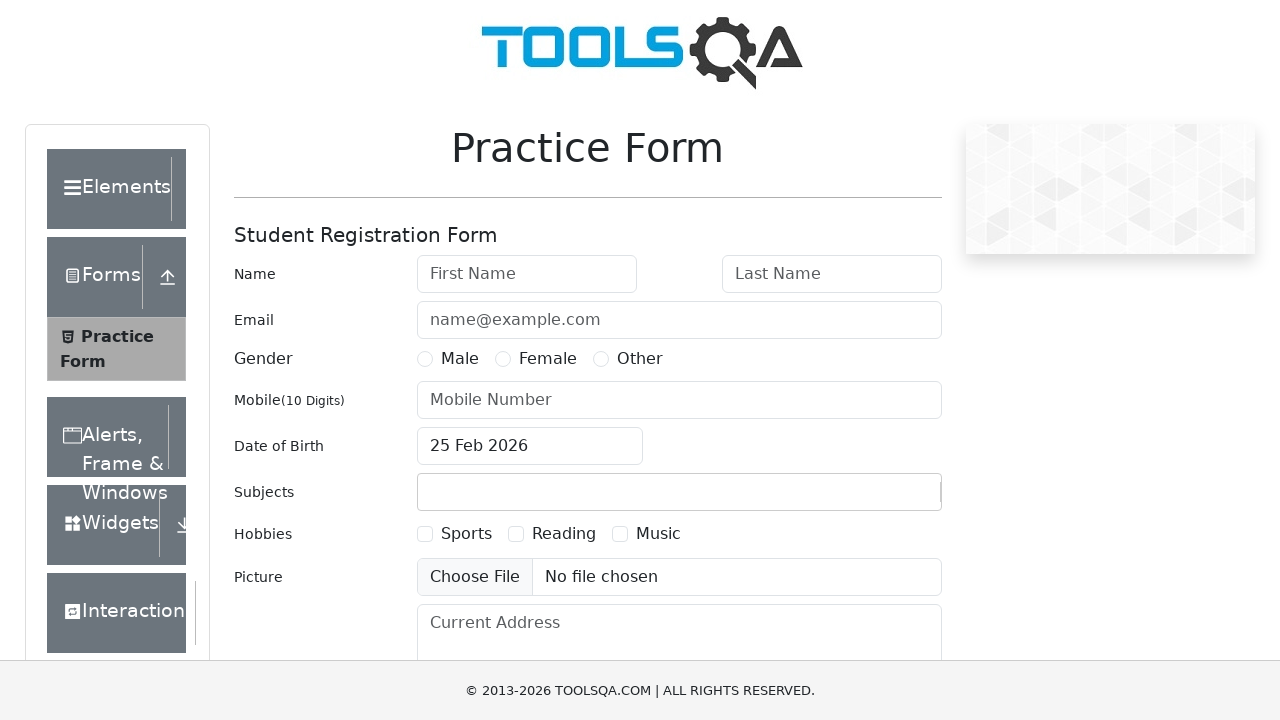

Clicked on Male gender radio button at (460, 359) on label[for='gender-radio-1']
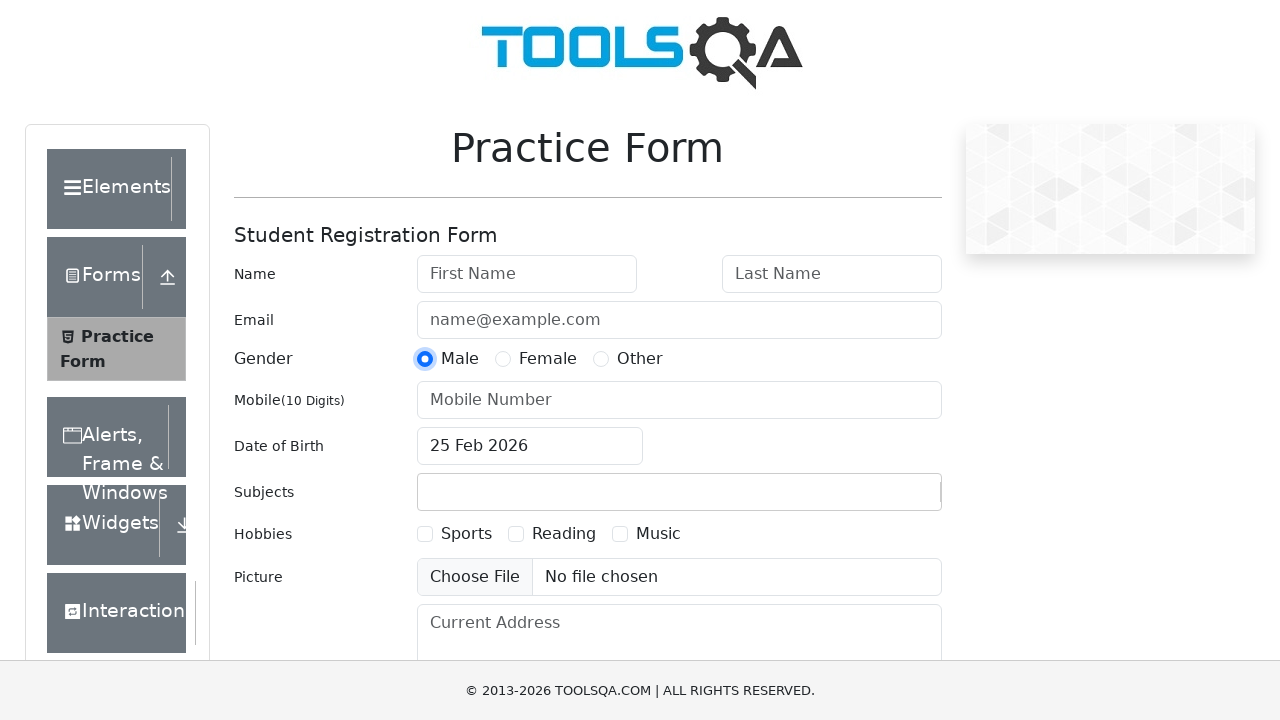

Located the Male gender radio button label element
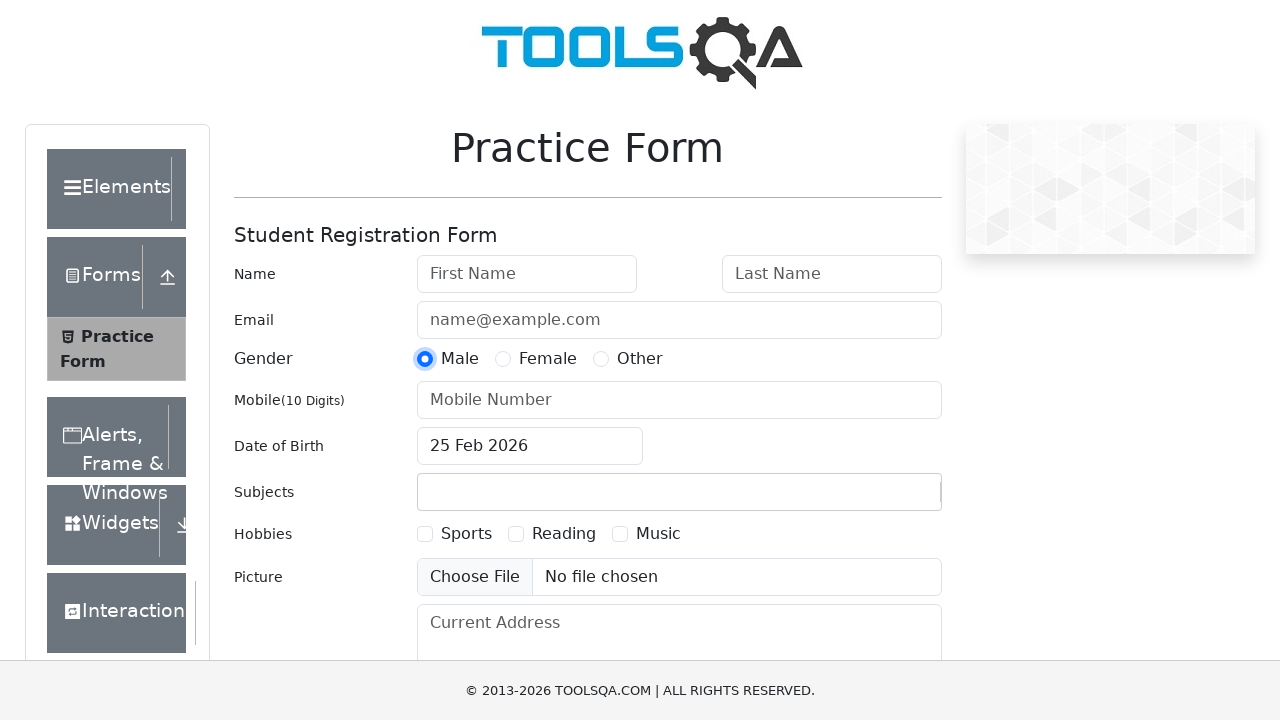

Verified that the Male gender radio button label is visible
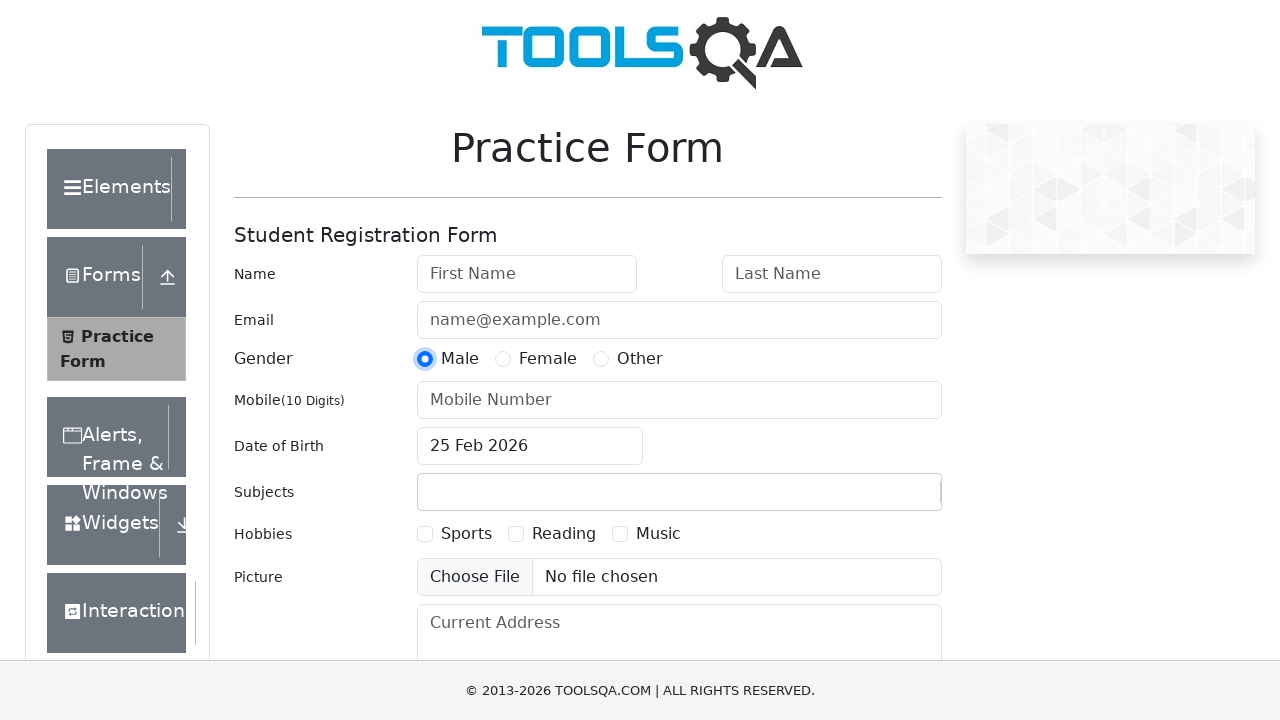

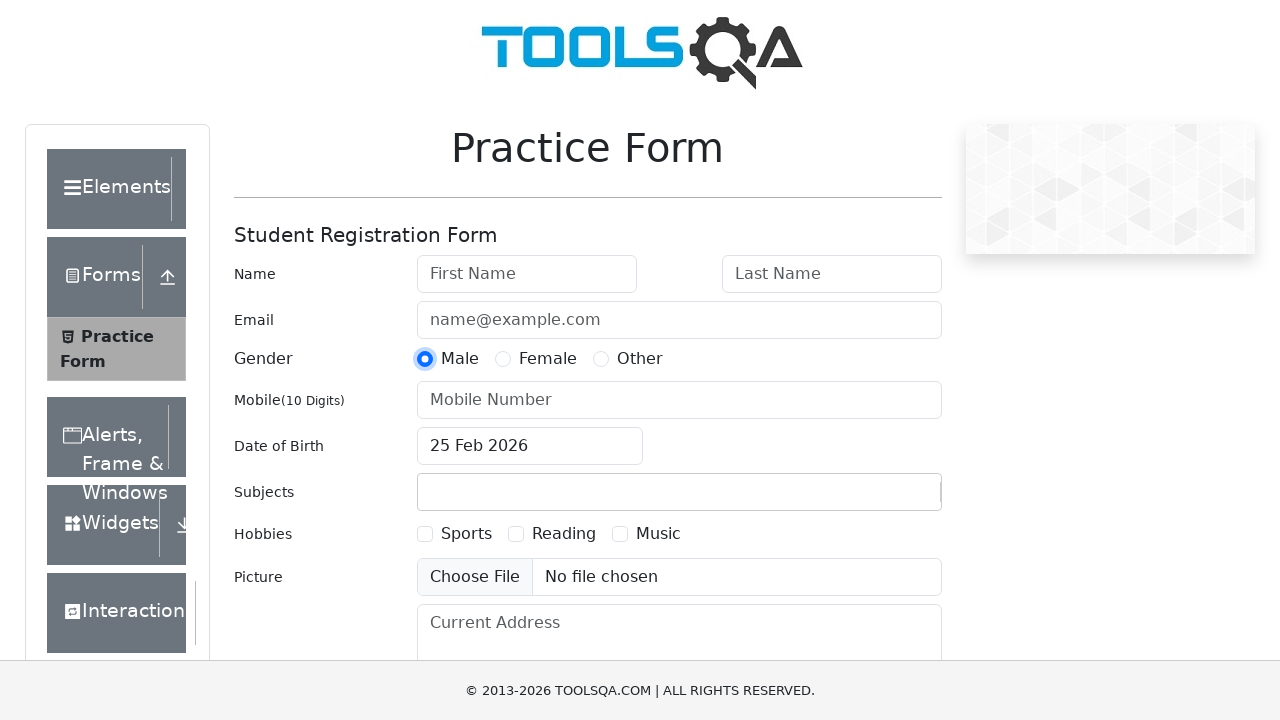